Tests injecting jQuery Growl library into a page and displaying notification messages using JavaScript execution

Starting URL: http://the-internet.herokuapp.com

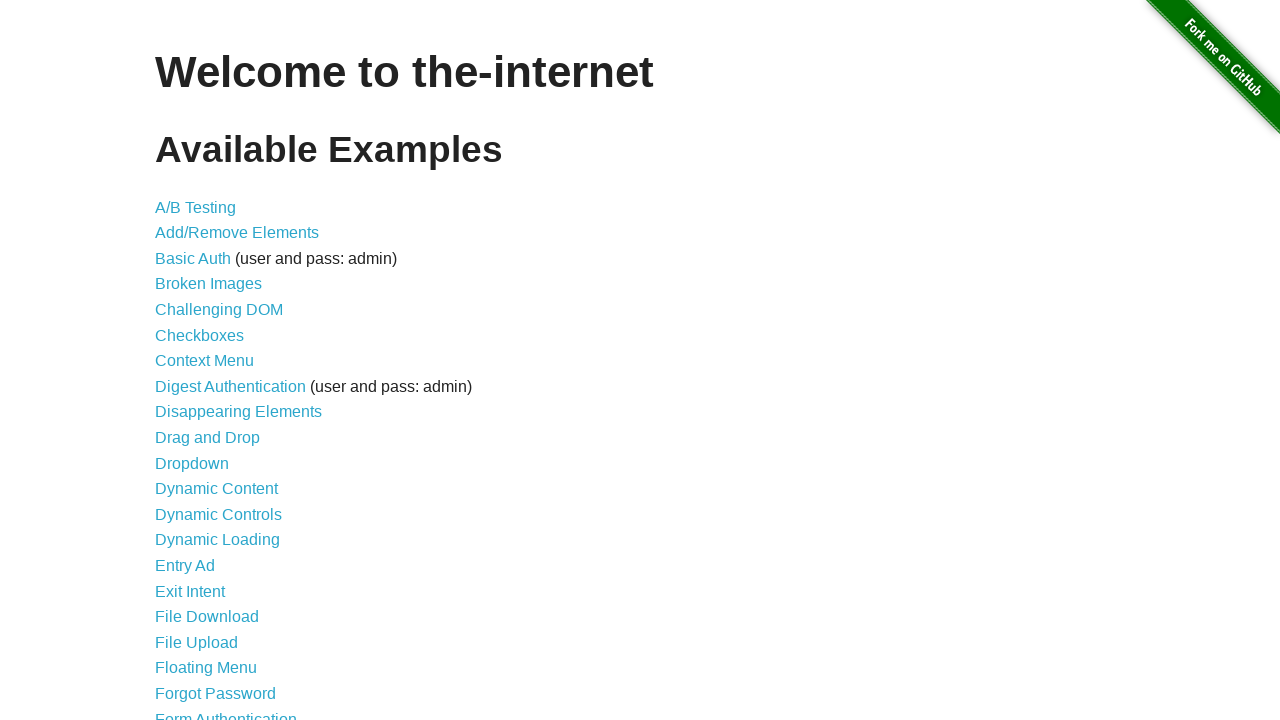

Injected jQuery library into page if not already present
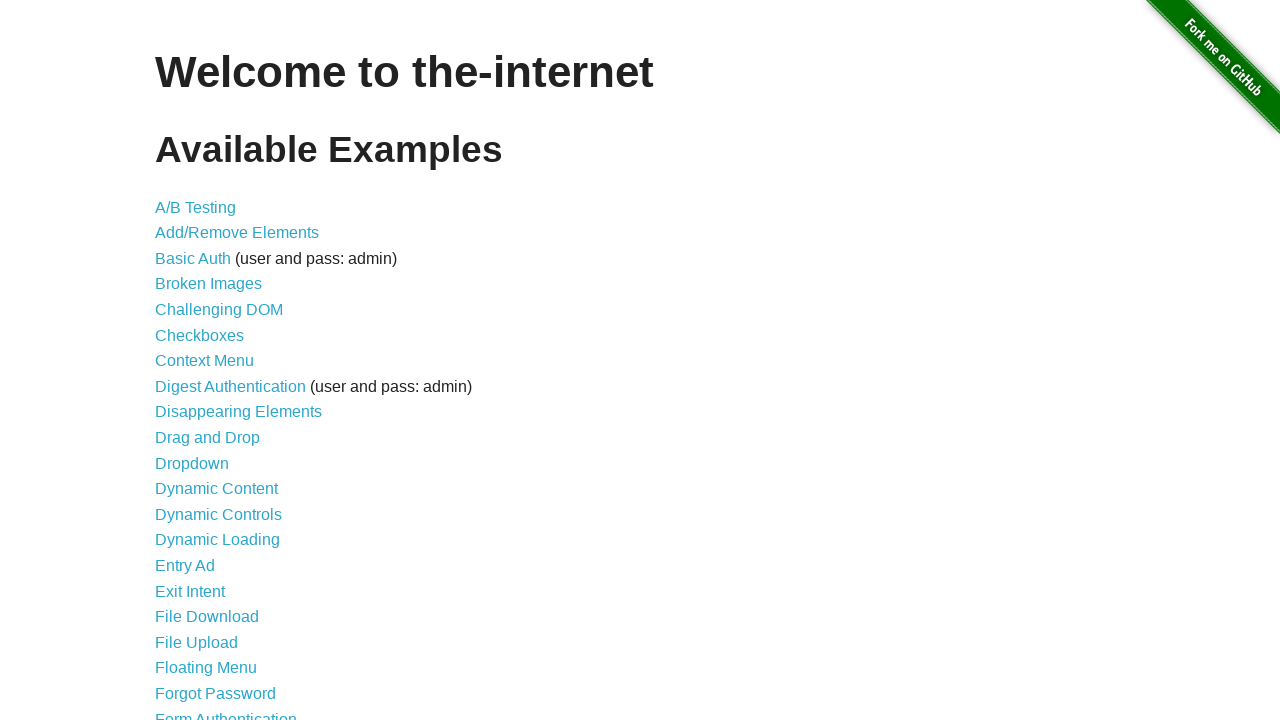

Waited for jQuery to load and become available
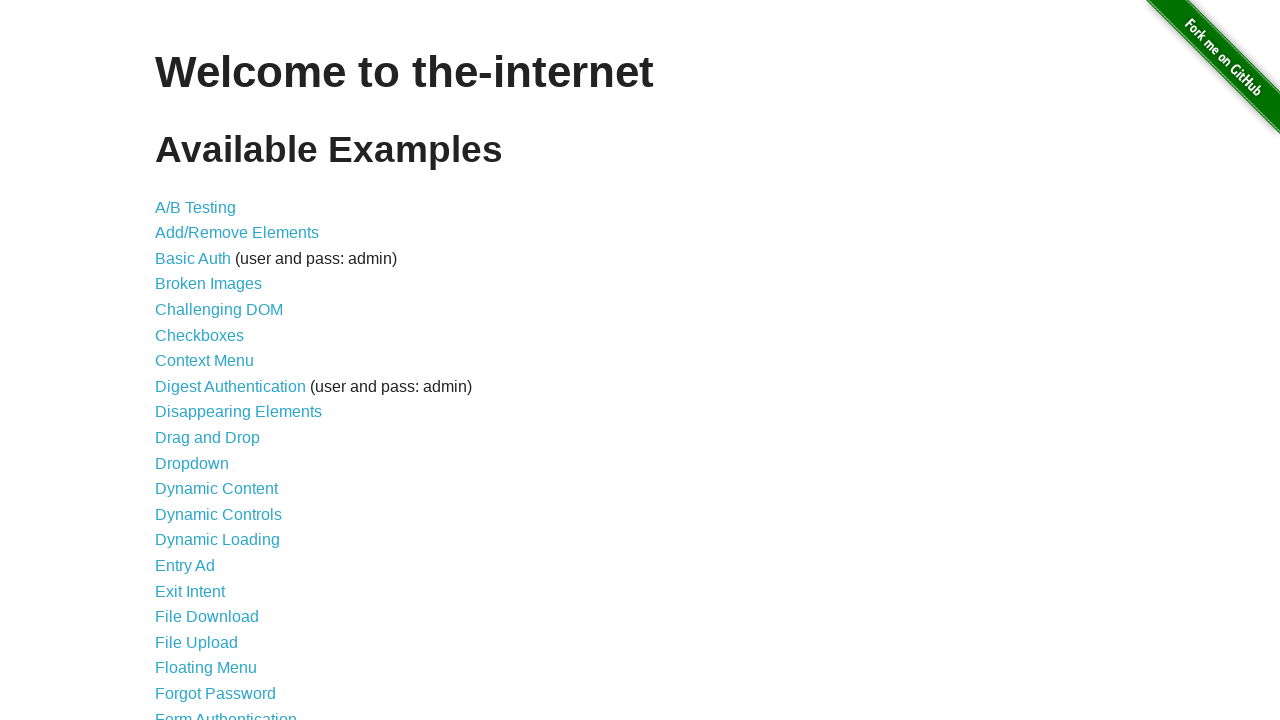

Injected jQuery Growl library script into page
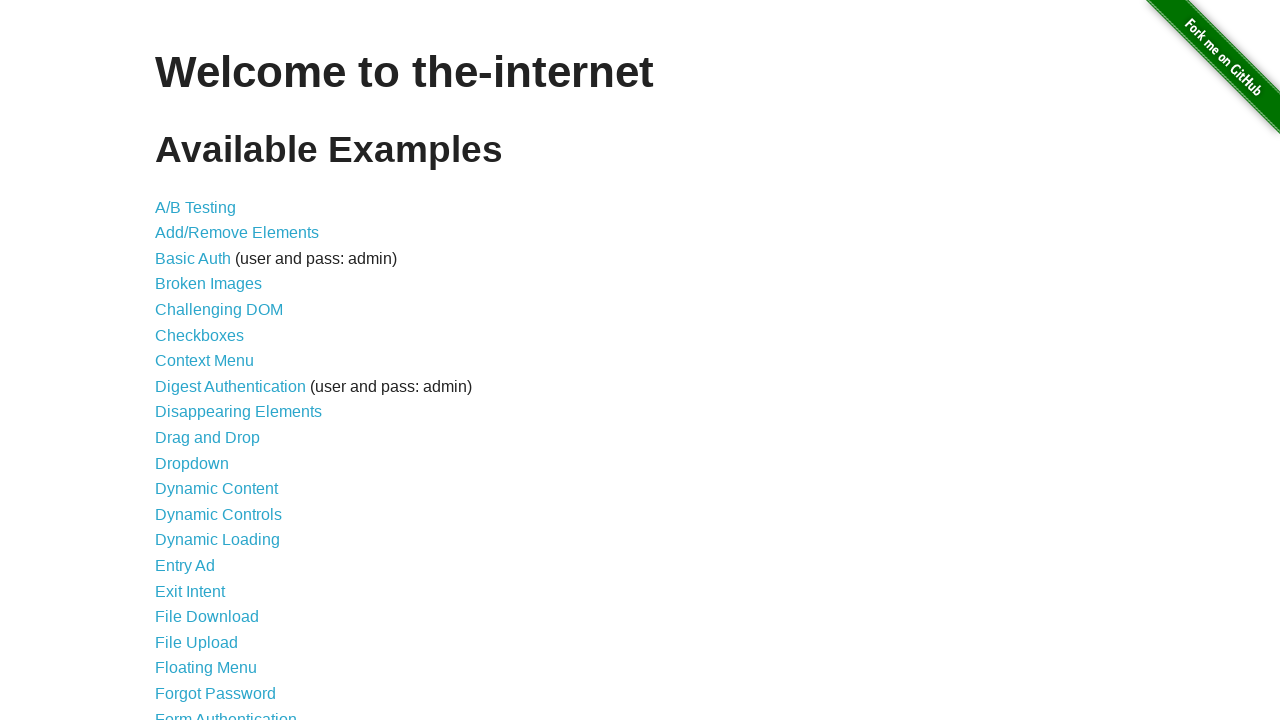

Injected jQuery Growl CSS stylesheet into page
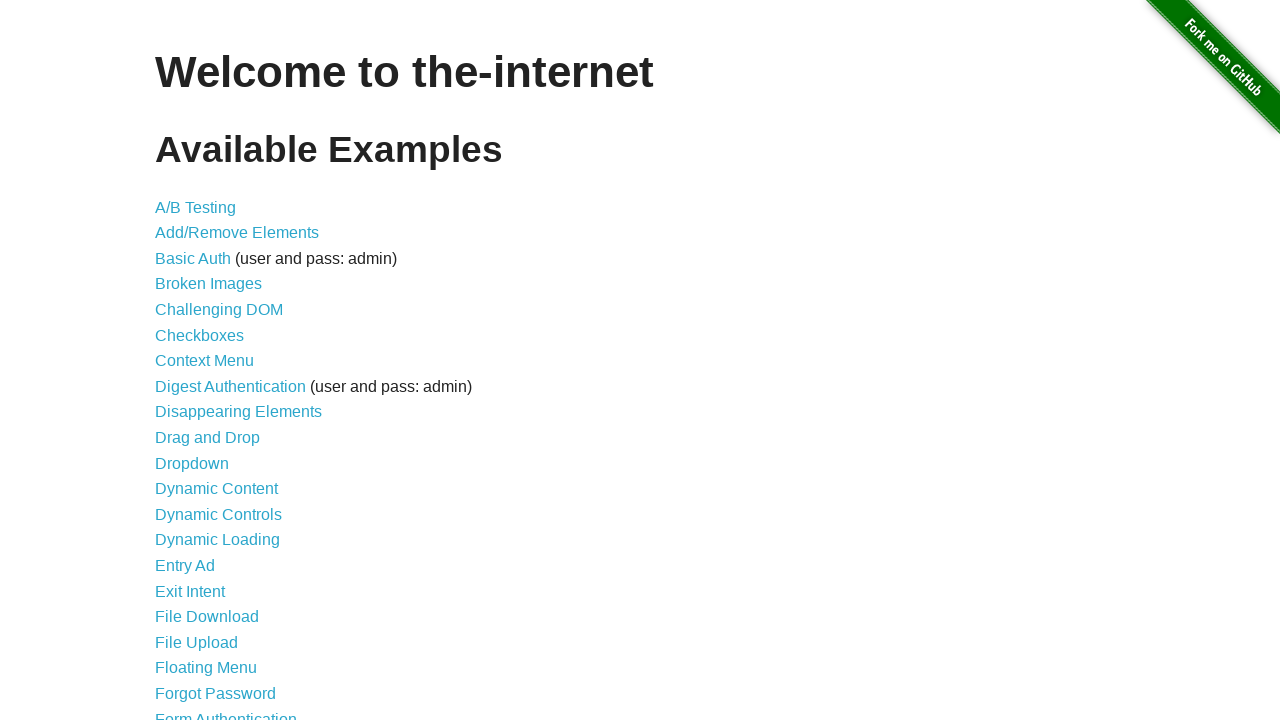

Waited for jQuery Growl library to load and become available
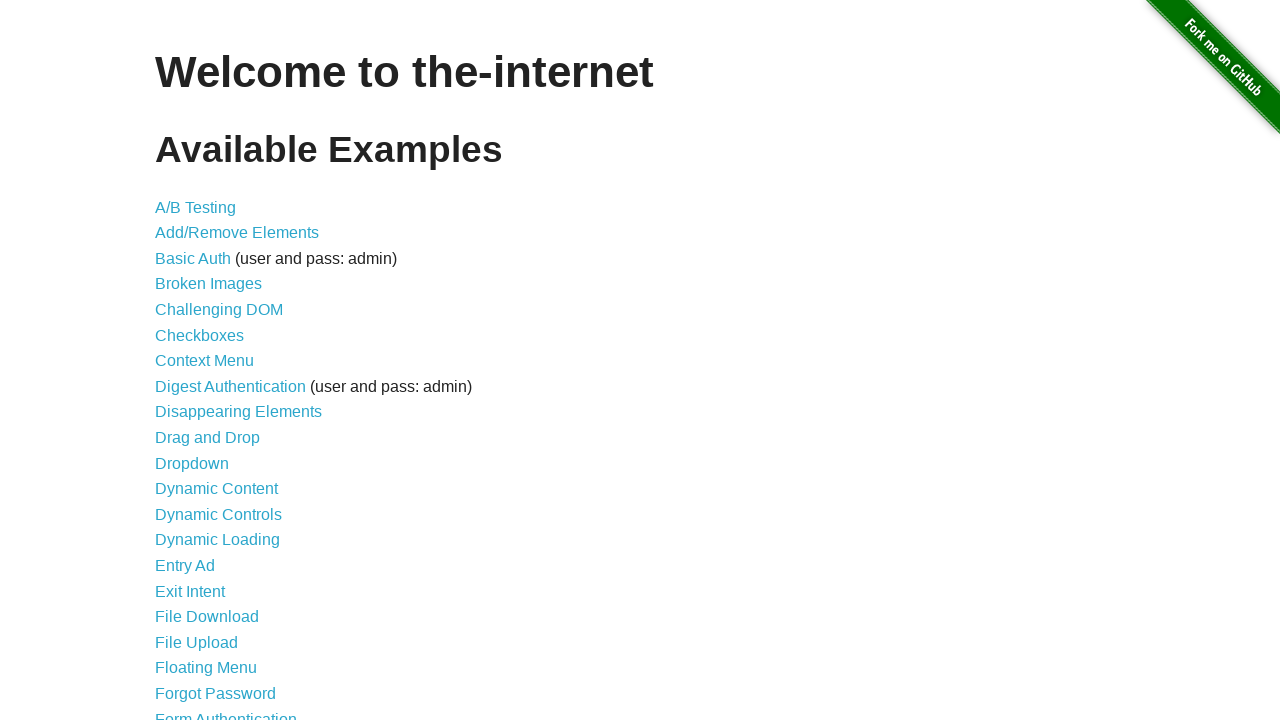

Displayed default growl notification with title 'GET' and message '/'
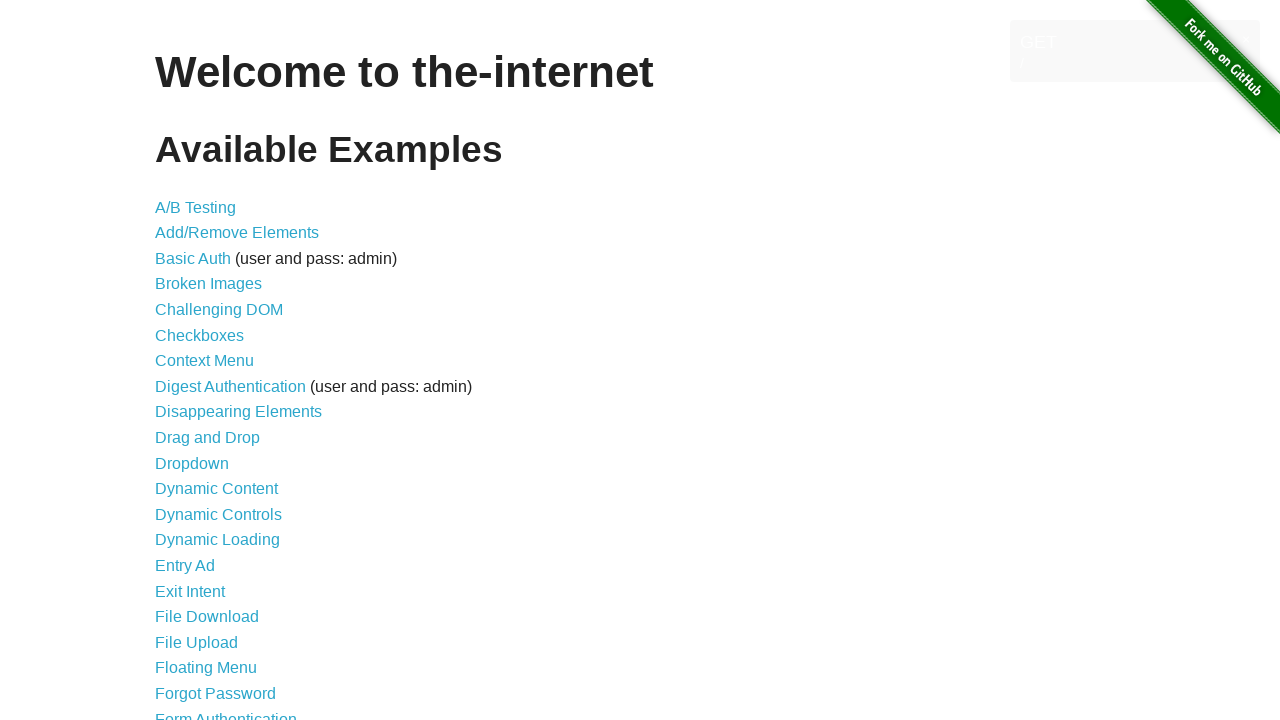

Displayed error growl notification with title 'ERROR'
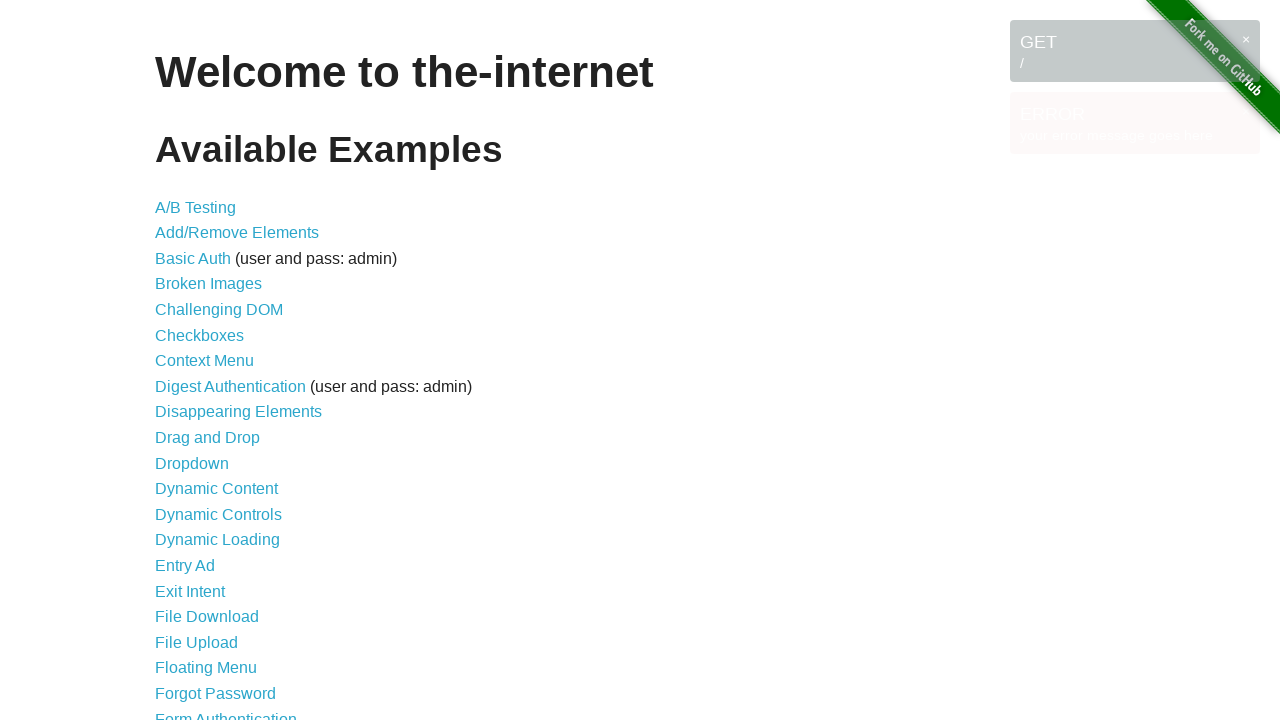

Displayed notice growl notification with title 'Notice'
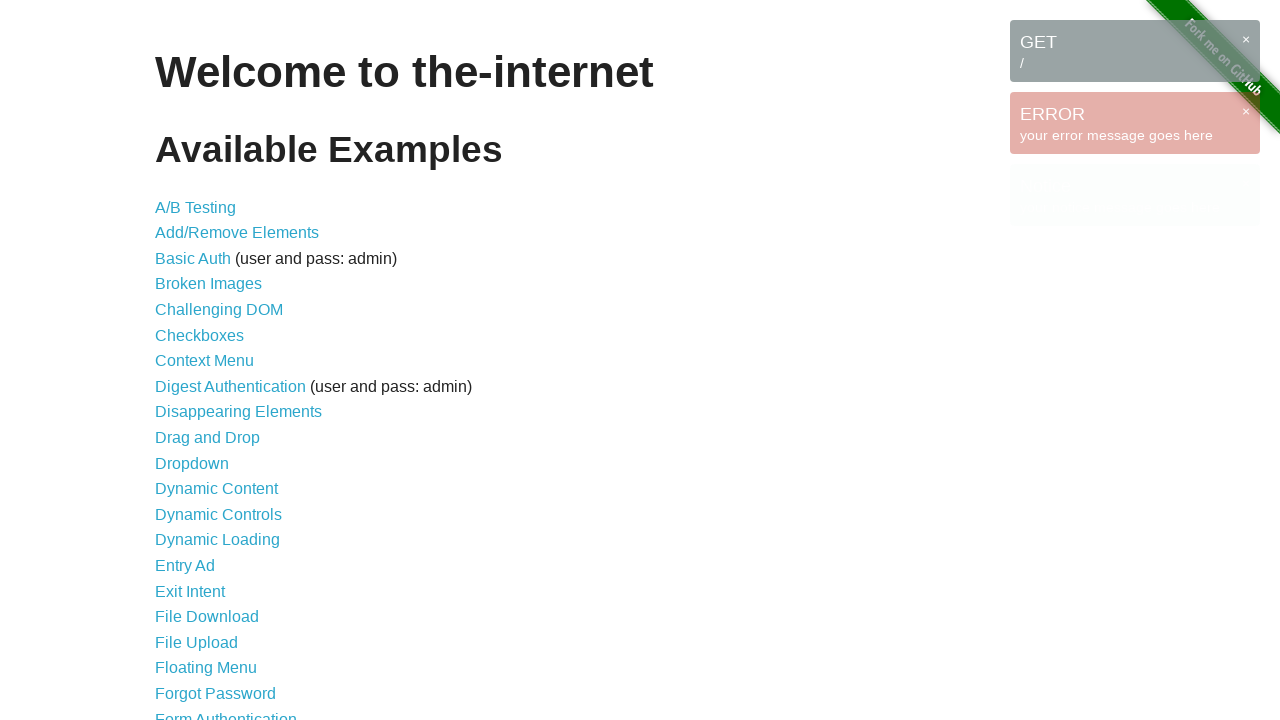

Displayed warning growl notification with title 'Warning!'
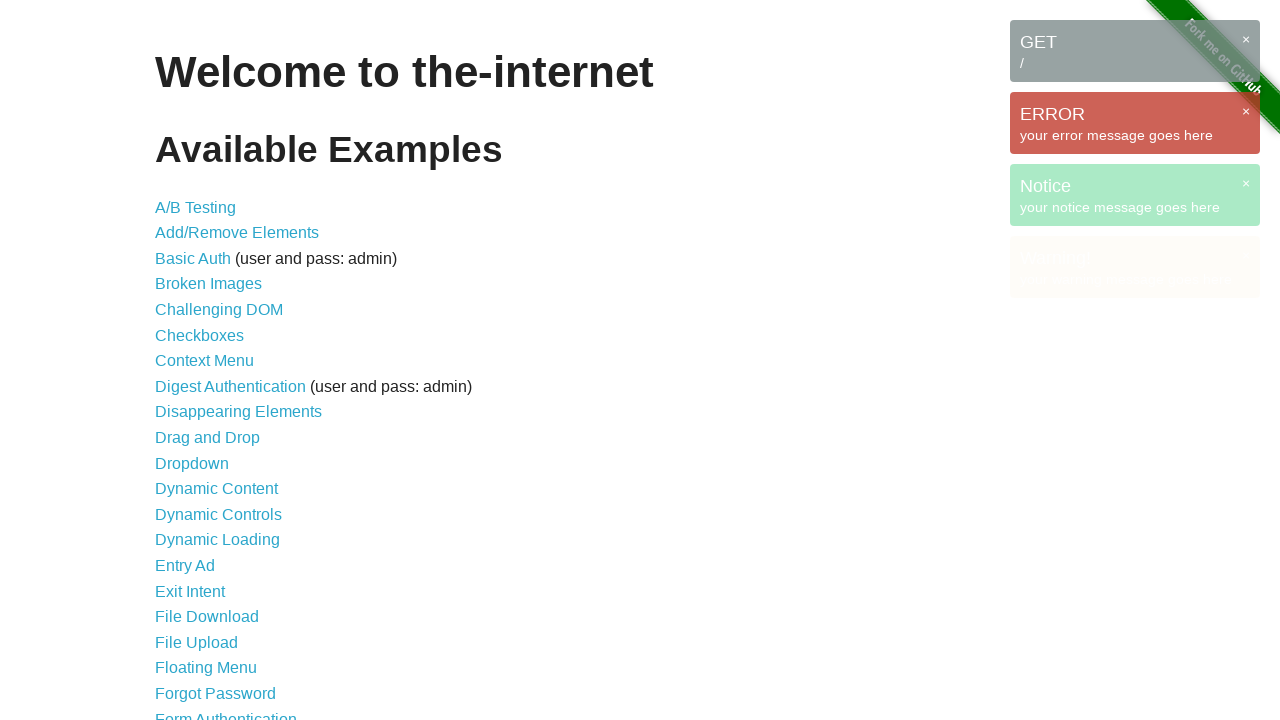

Waited 3 seconds to view all growl notifications
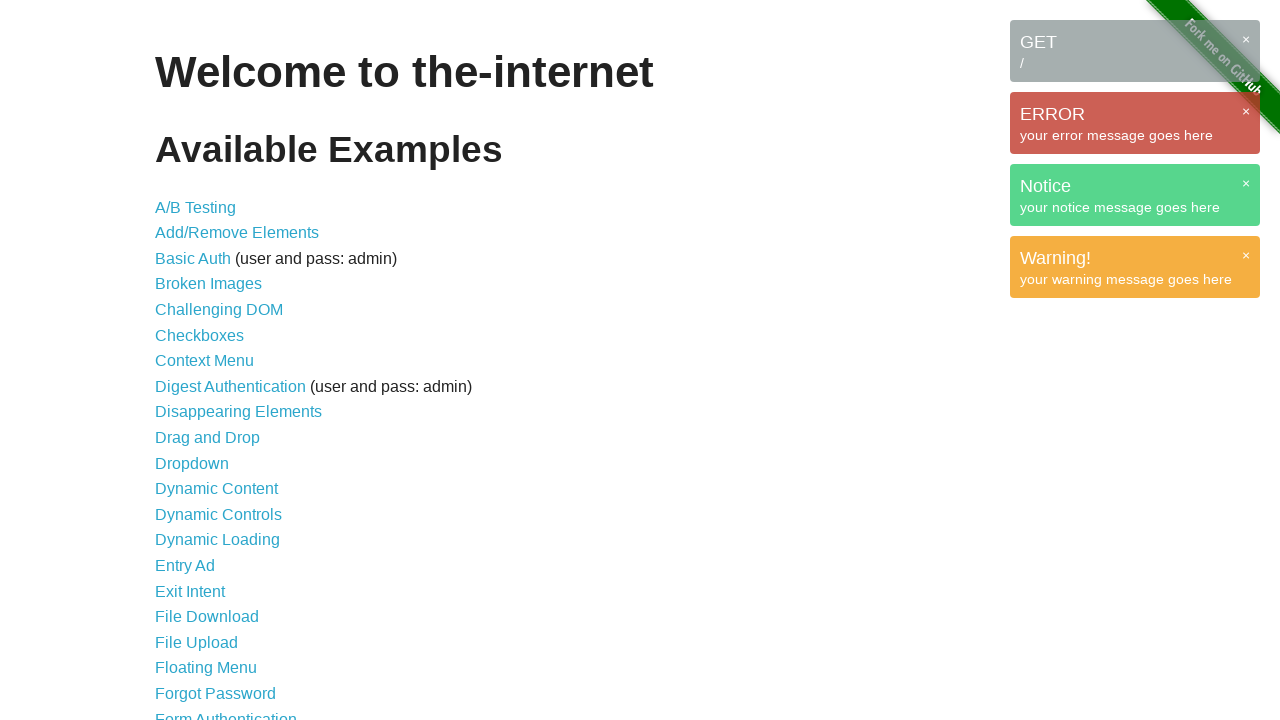

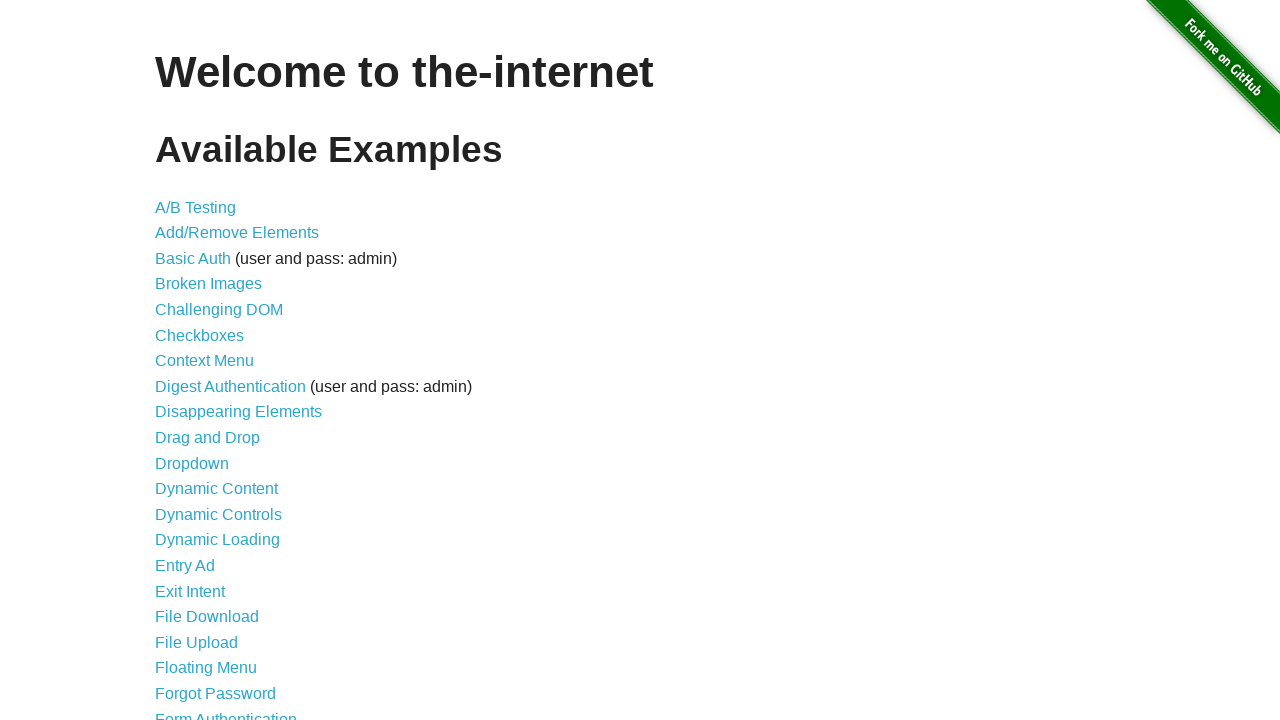